Navigates to the Automation Exercise homepage and verifies that the Category section is displayed on the page.

Starting URL: https://automationexercise.com/

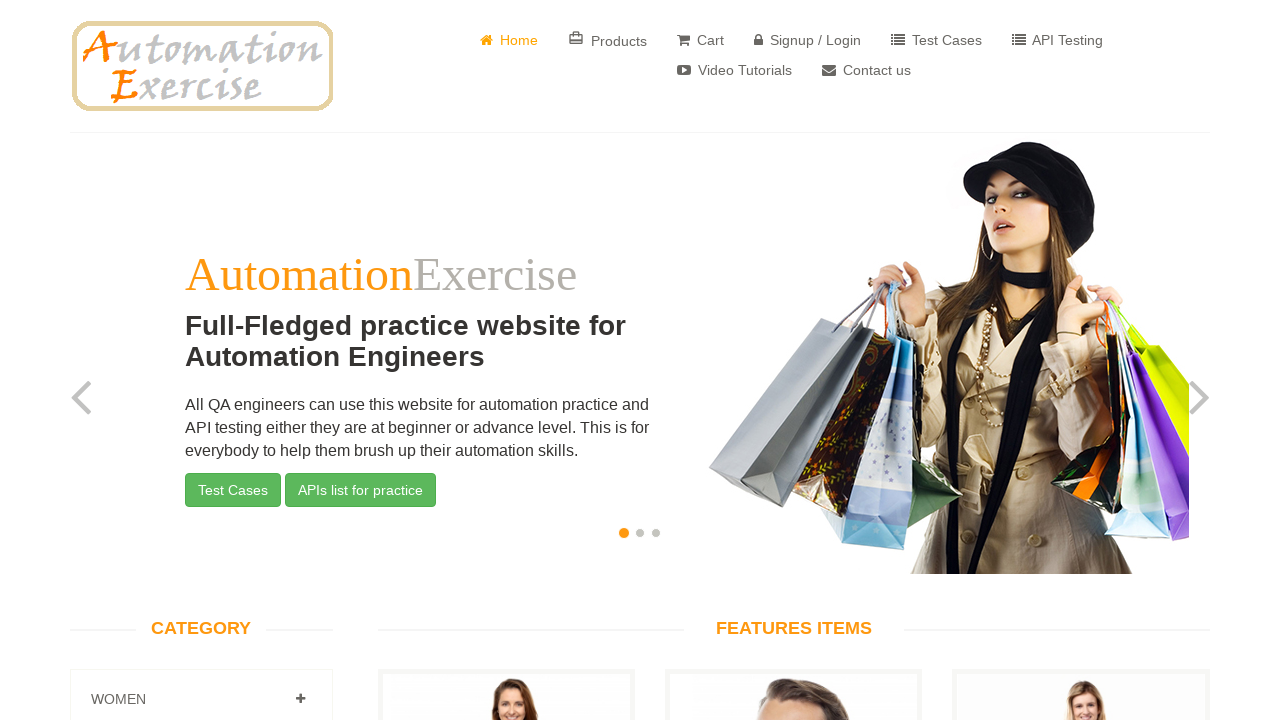

Waited for Category heading to be displayed on the homepage
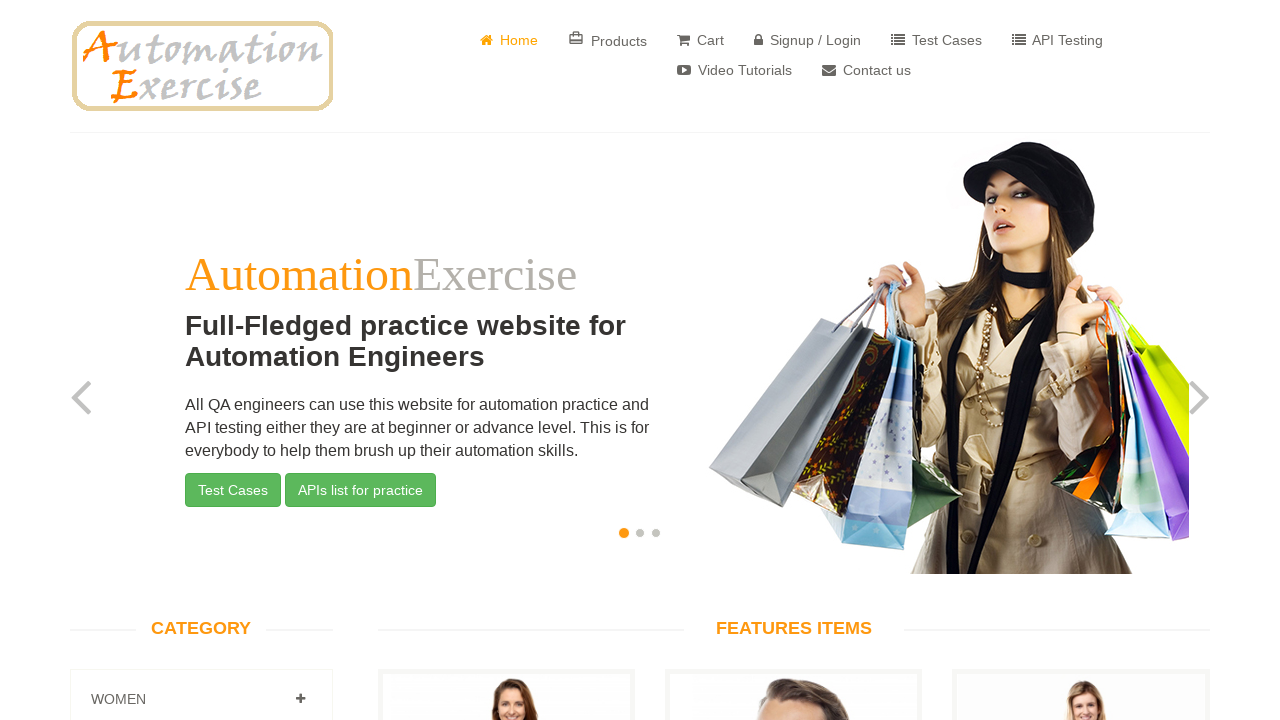

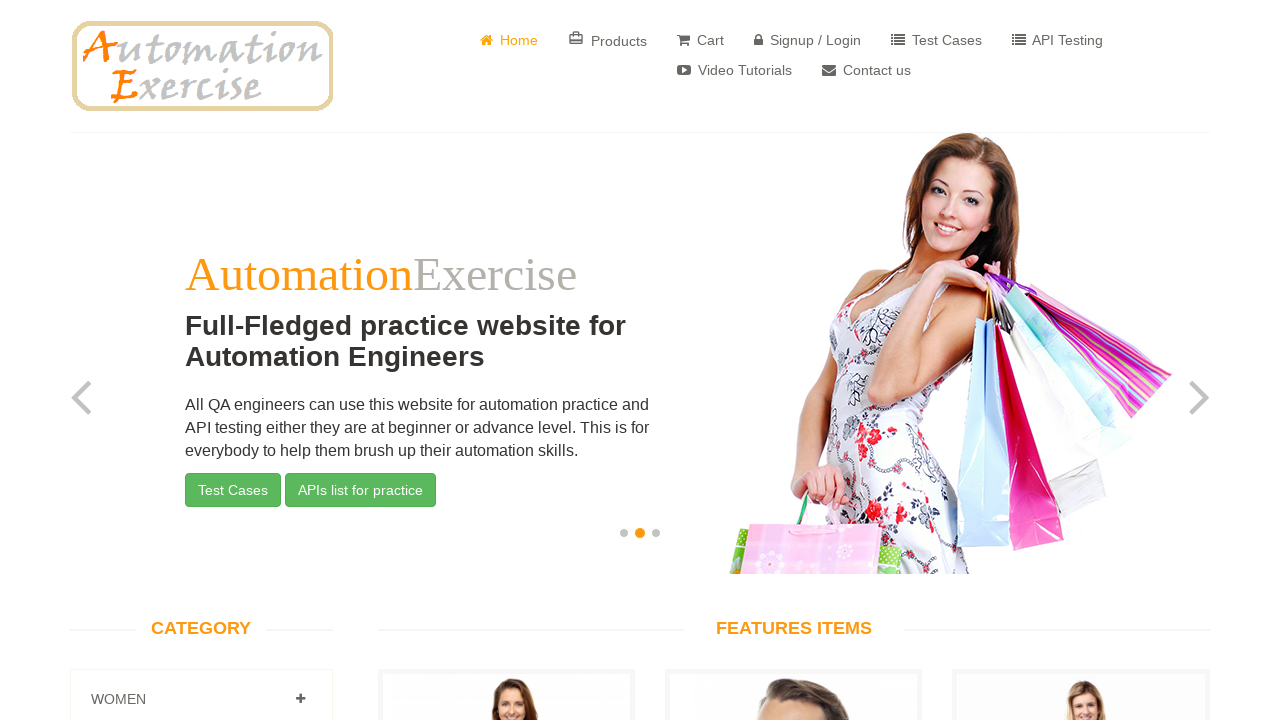